Tests JavaScript alert handling by clicking buttons to trigger different types of alerts (OK alert, OK/Cancel alert, and prompt box), accepting, dismissing, and interacting with them

Starting URL: http://demo.automationtesting.in/Alerts.html

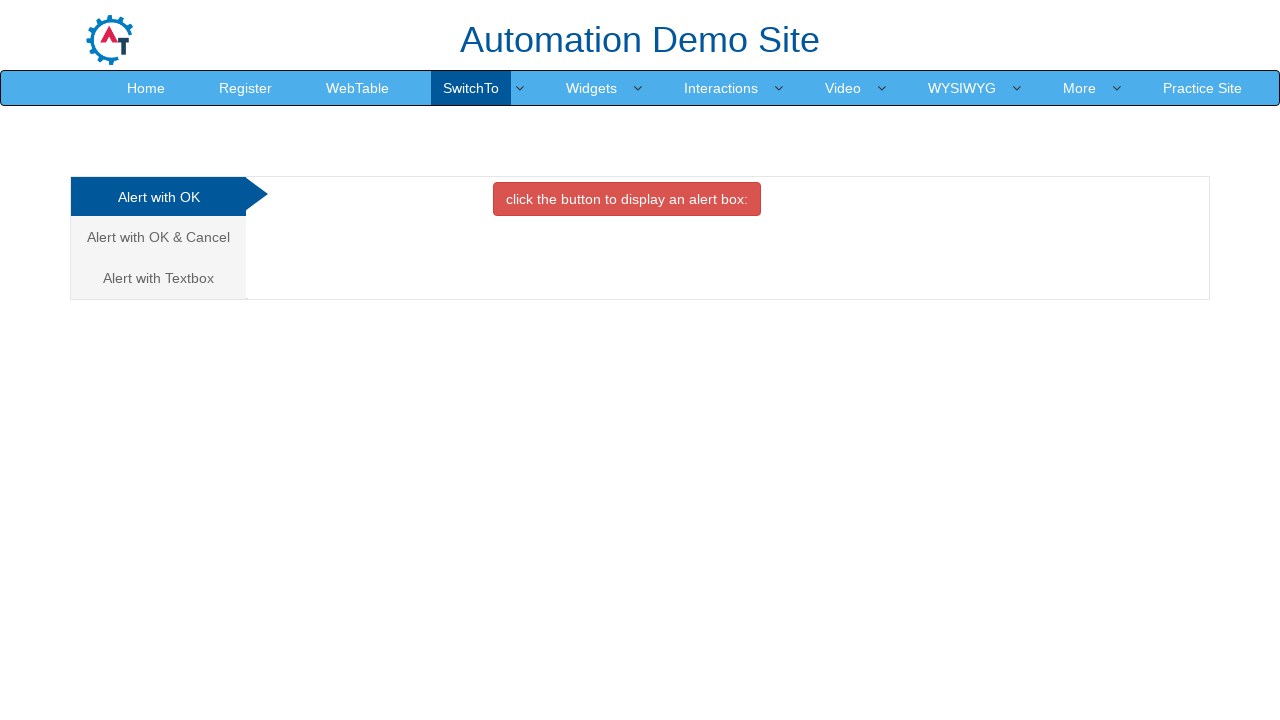

Clicked button to display alert box at (627, 199) on xpath=//*[@onclick='alertbox()']
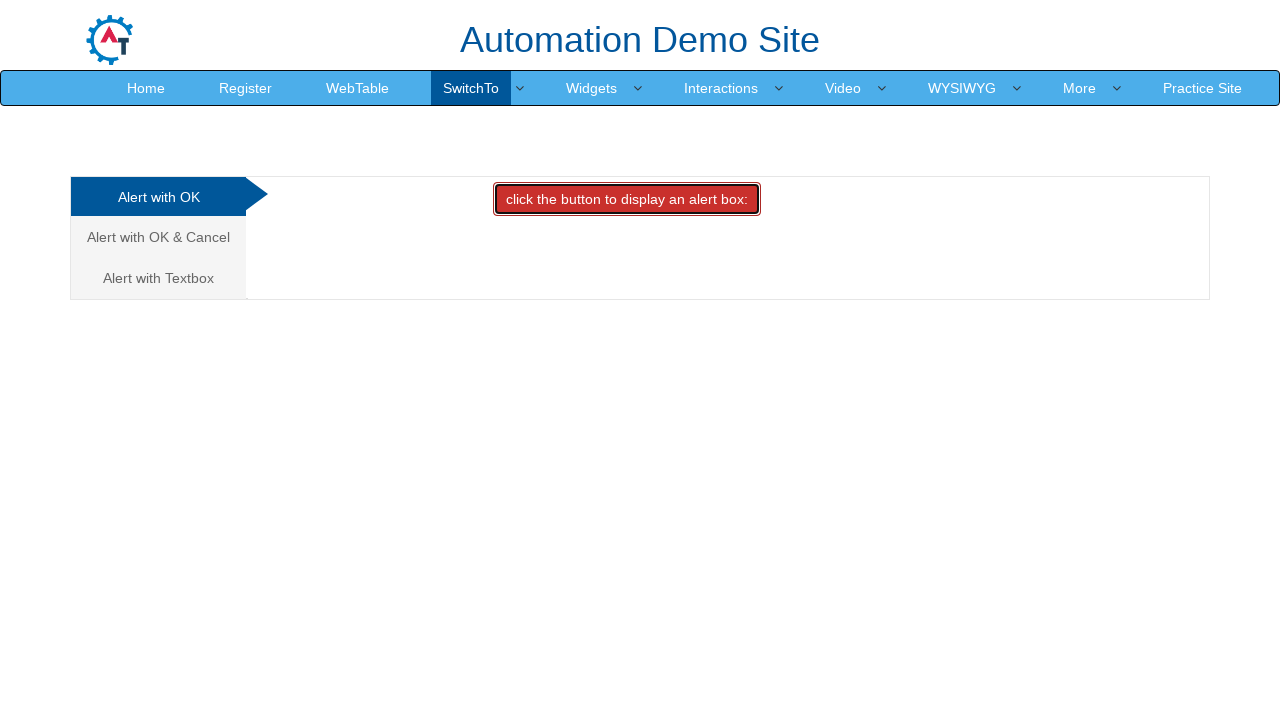

Set up dialog handler to accept alert
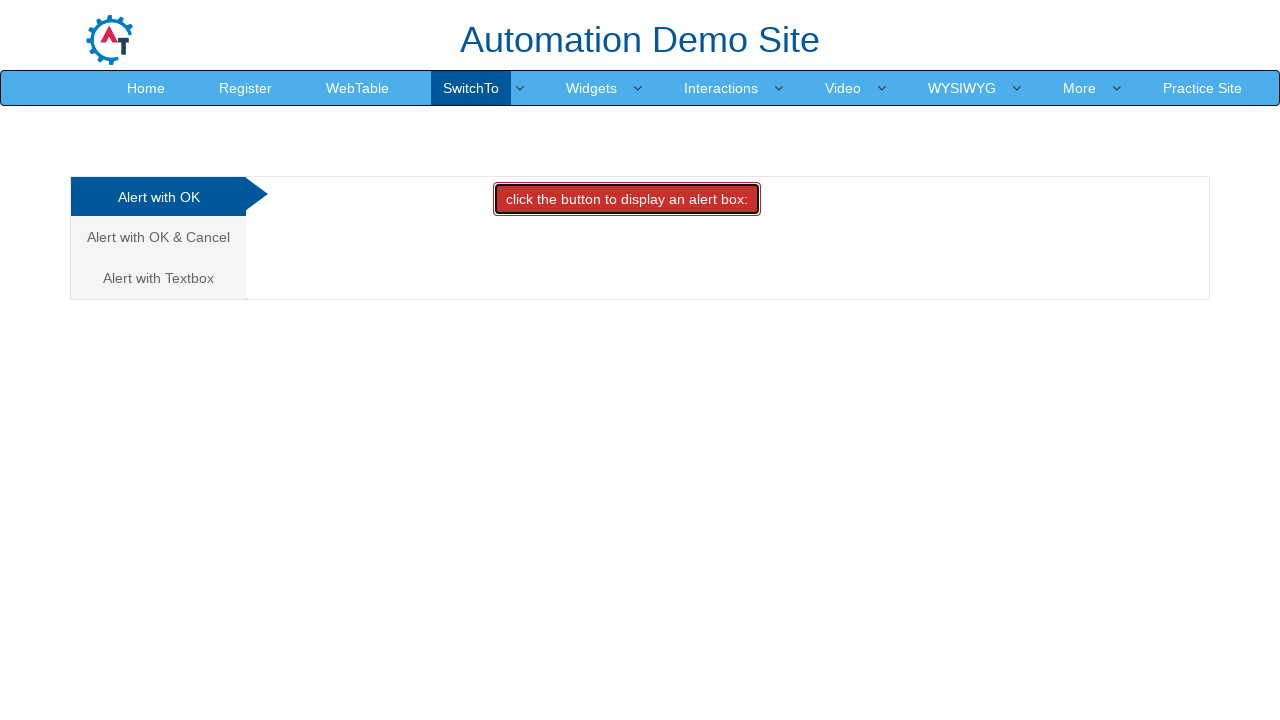

Waited for alert to be processed
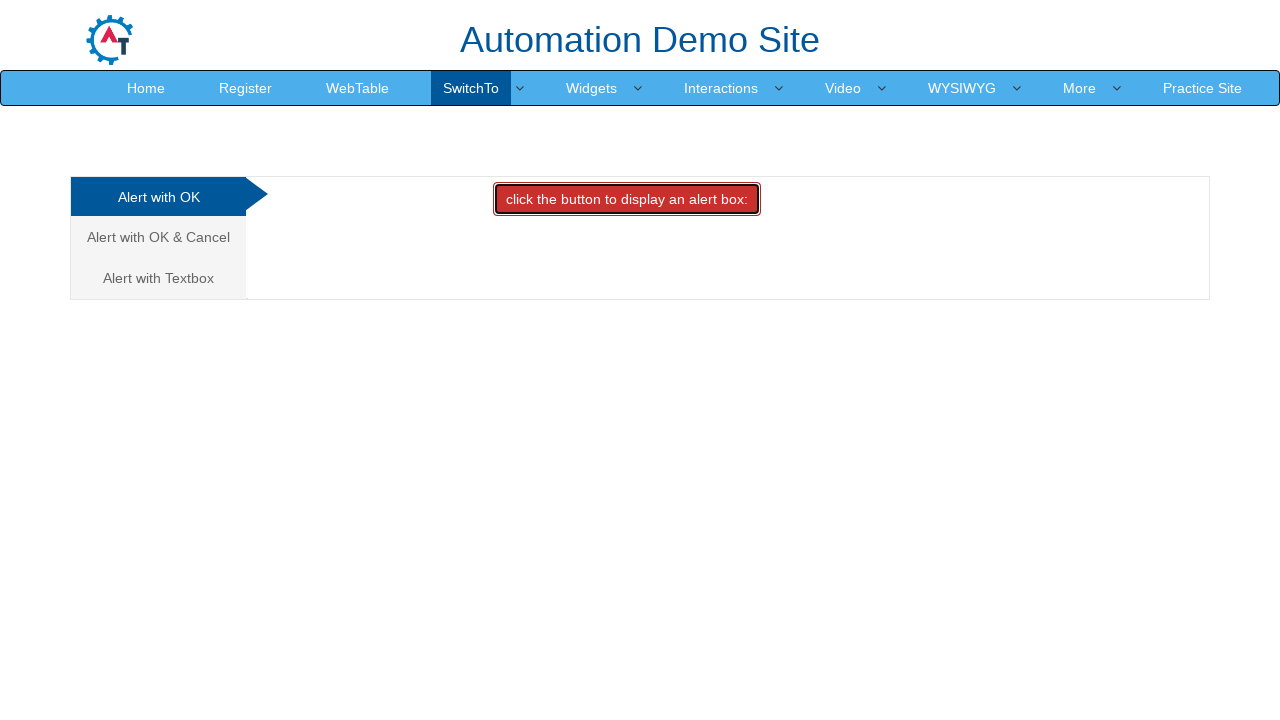

Clicked 'Alert with OK & Cancel' tab at (158, 237) on (//*[@class='analystic'])[2]
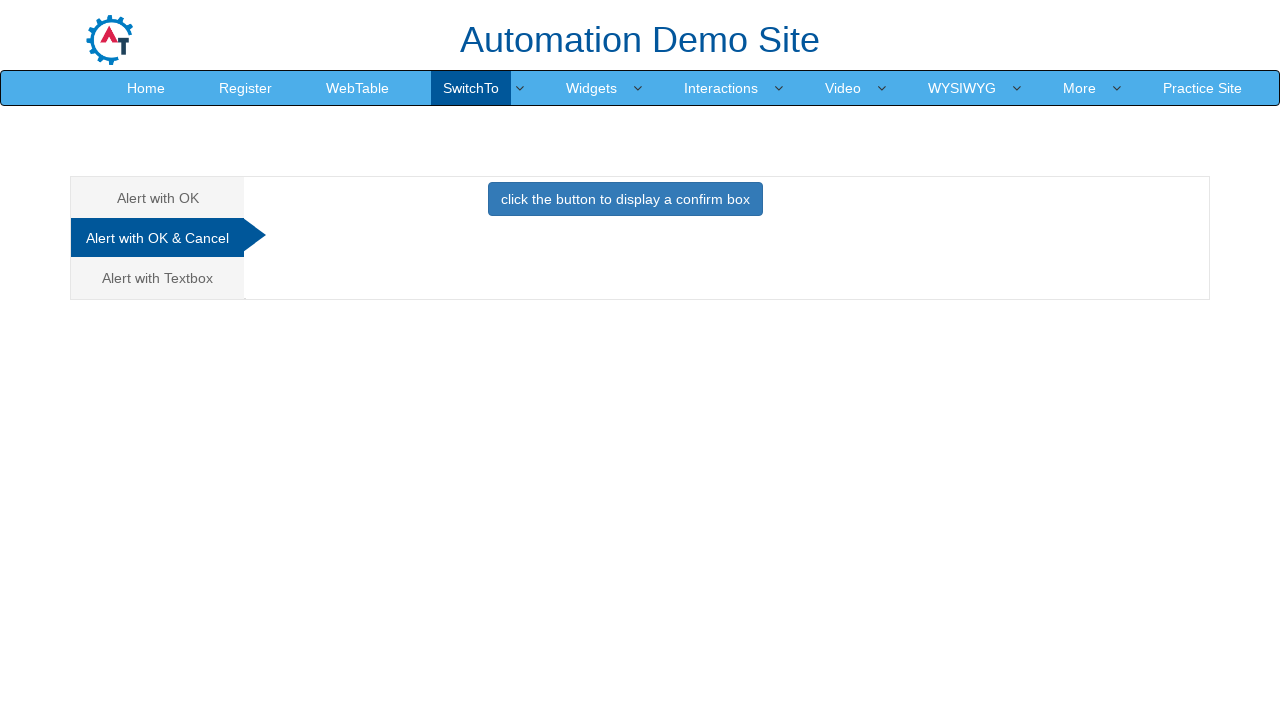

Waited for tab to load
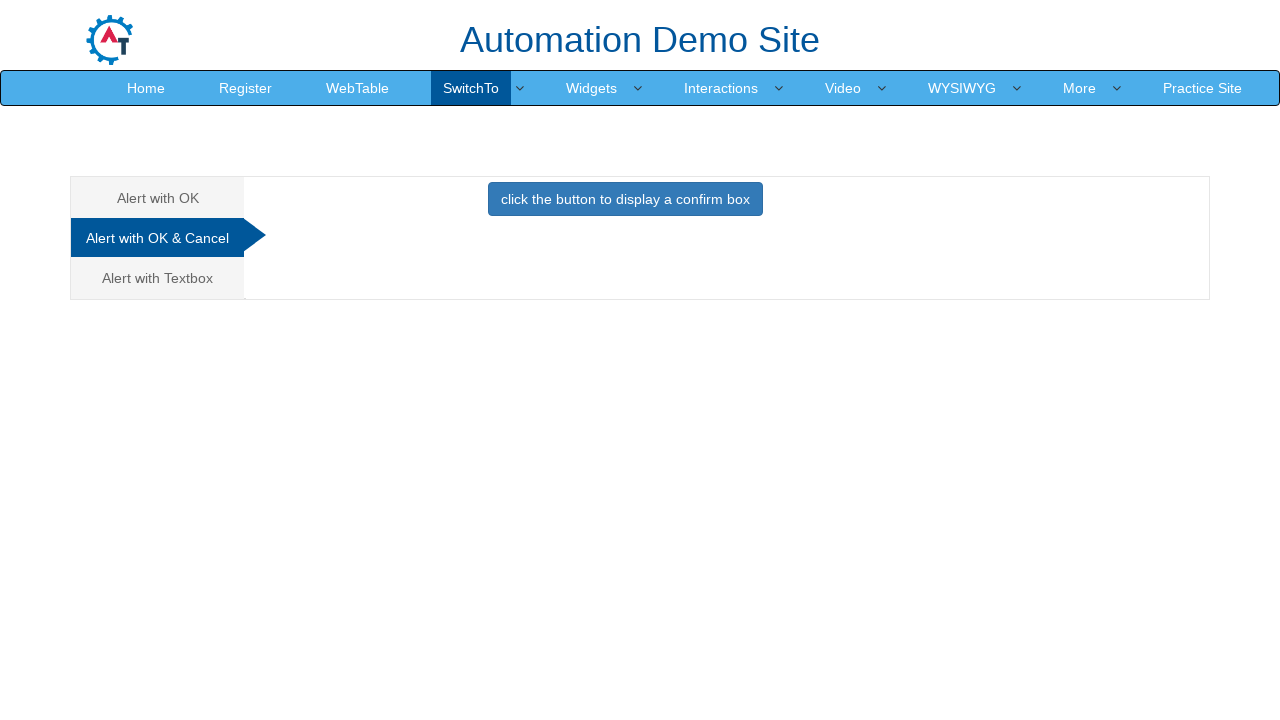

Clicked button to display confirm box at (625, 199) on xpath=//*[@onclick='confirmbox()']
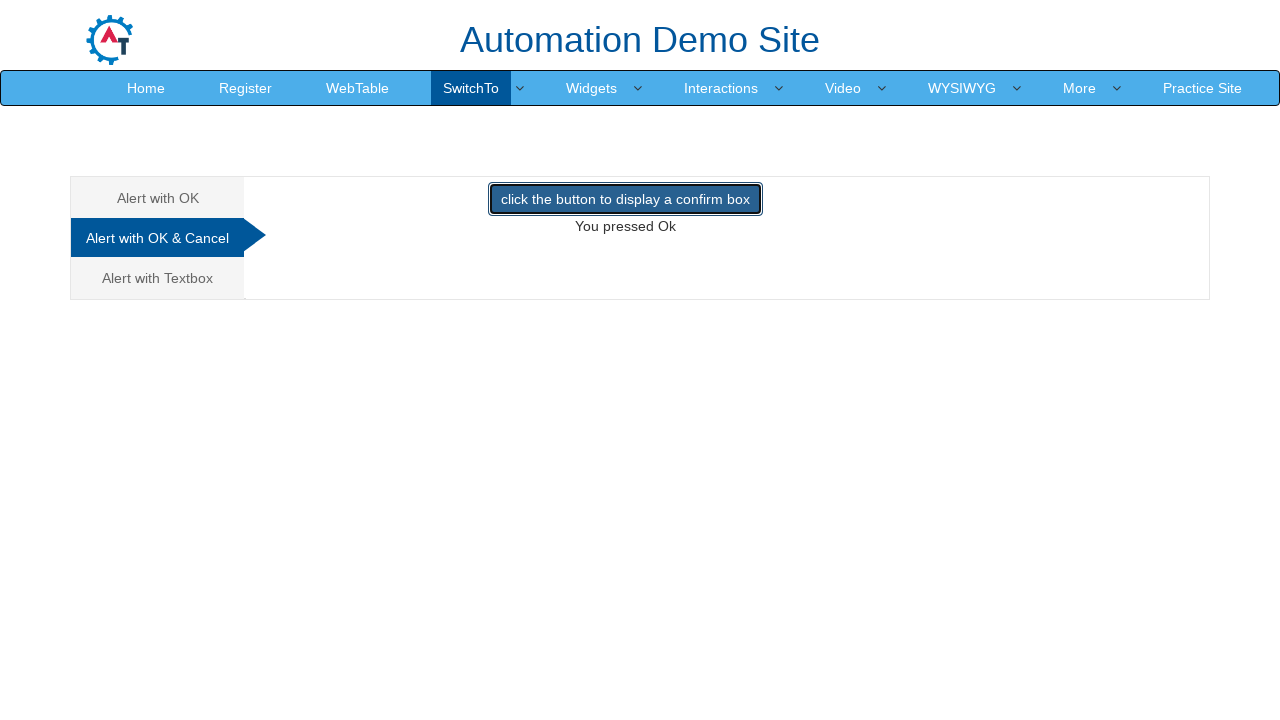

Set up dialog handler to dismiss confirm dialog
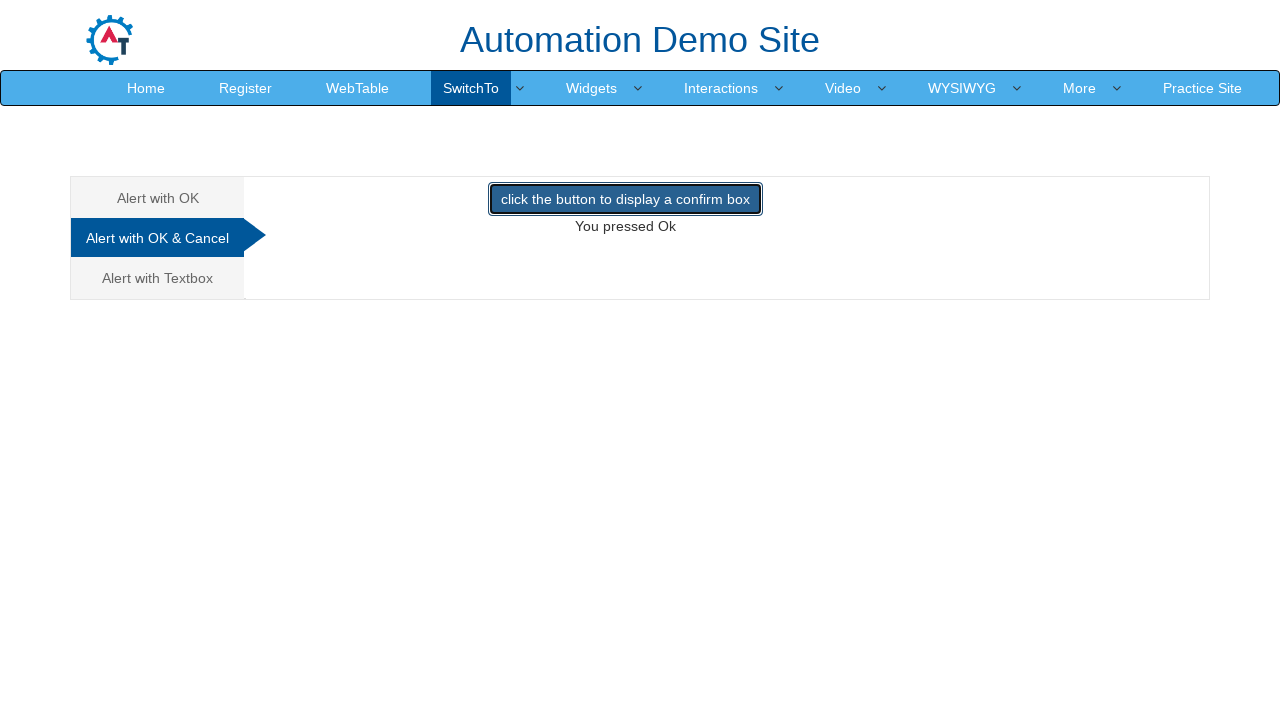

Waited for confirm dialog to be dismissed
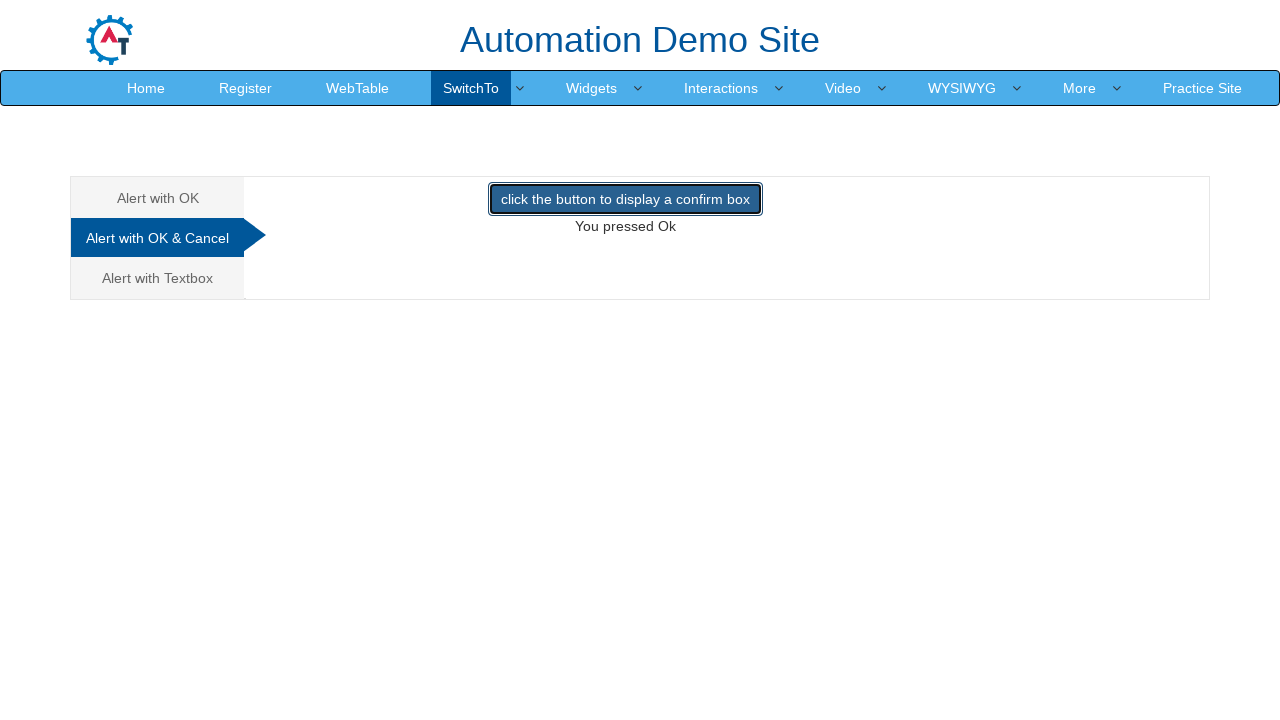

Clicked 'Alert with Textbox' tab at (158, 278) on (//*[@class='analystic'])[3]
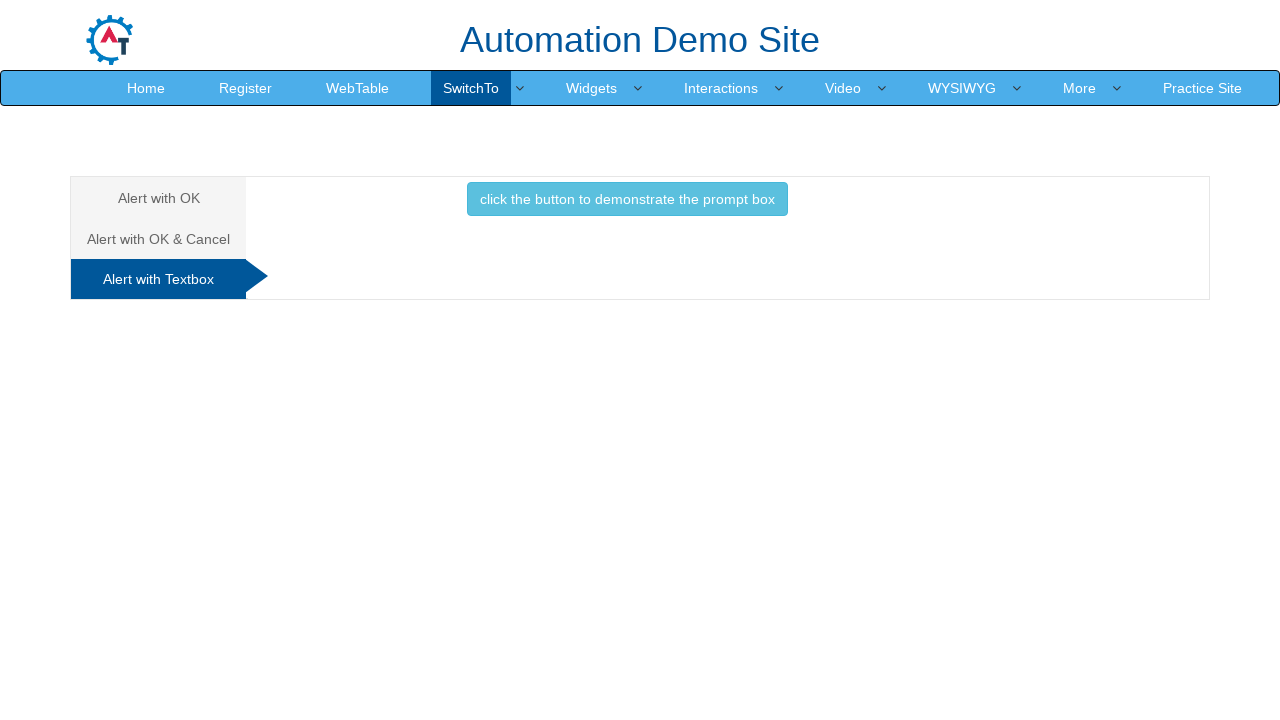

Waited for textbox alert tab to load
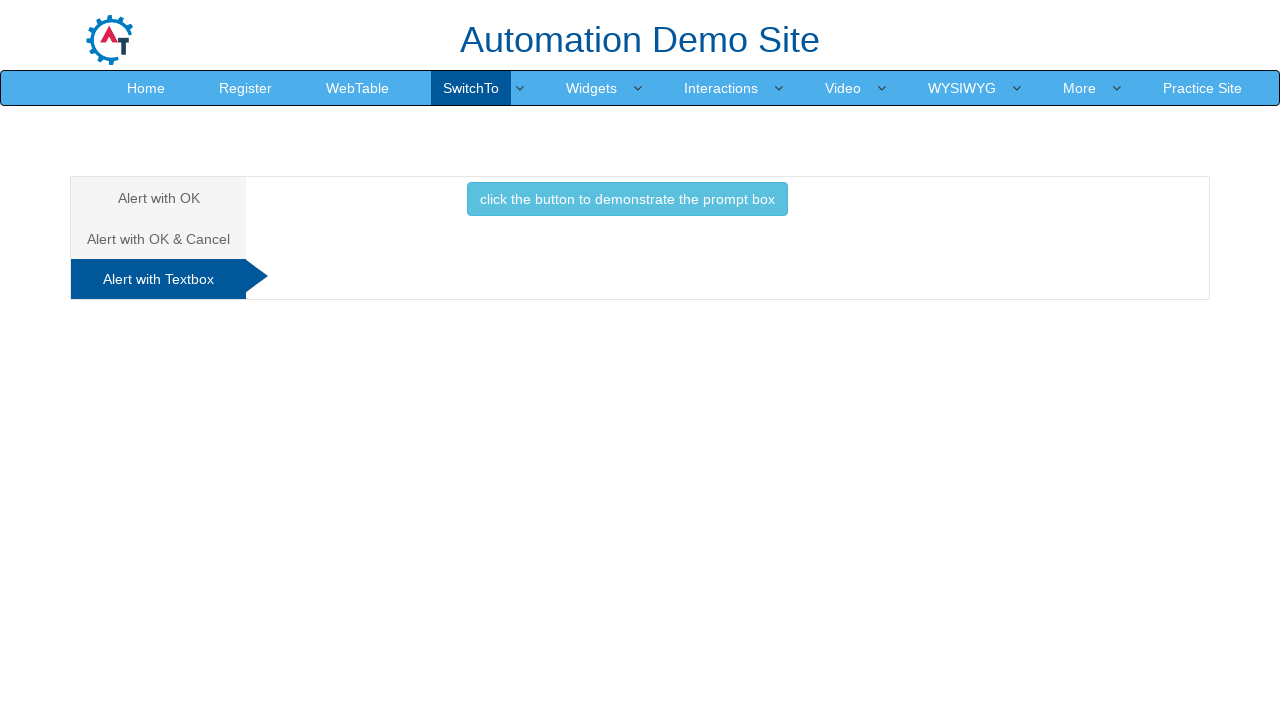

Set up dialog handler to accept prompt with text 'TechProEducation'
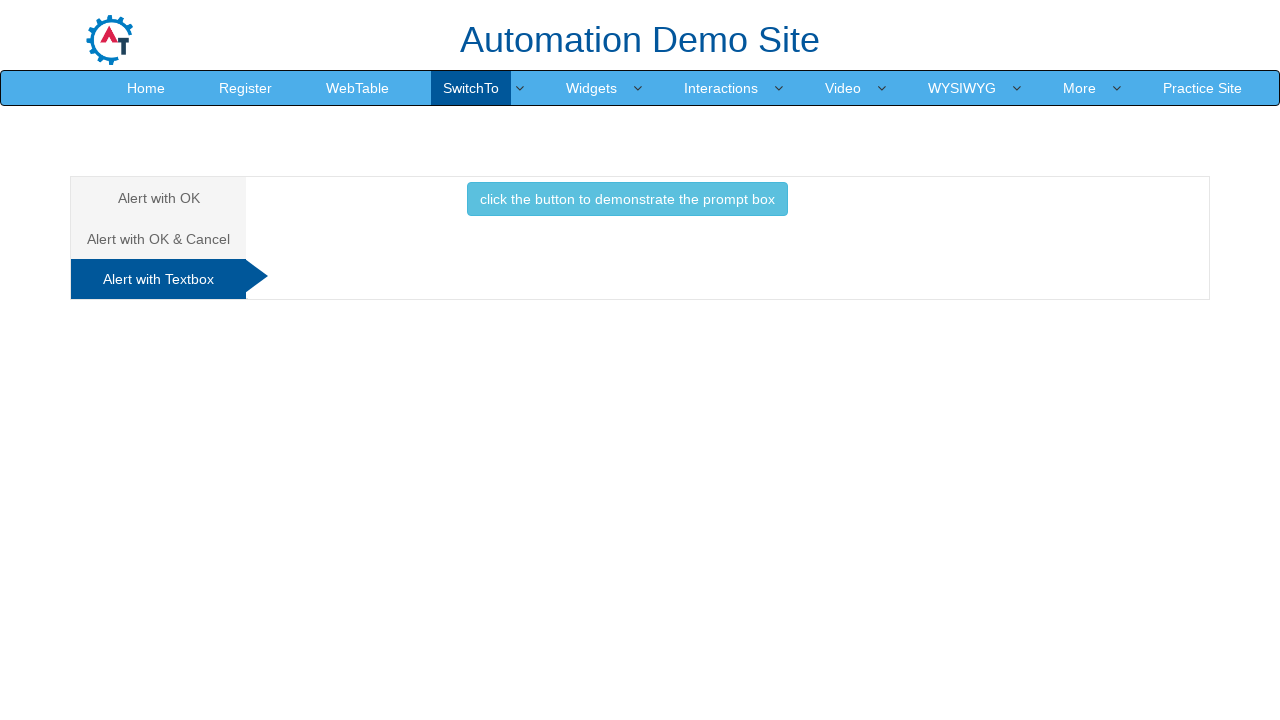

Clicked button to display prompt box at (627, 199) on xpath=//*[@onclick='promptbox()']
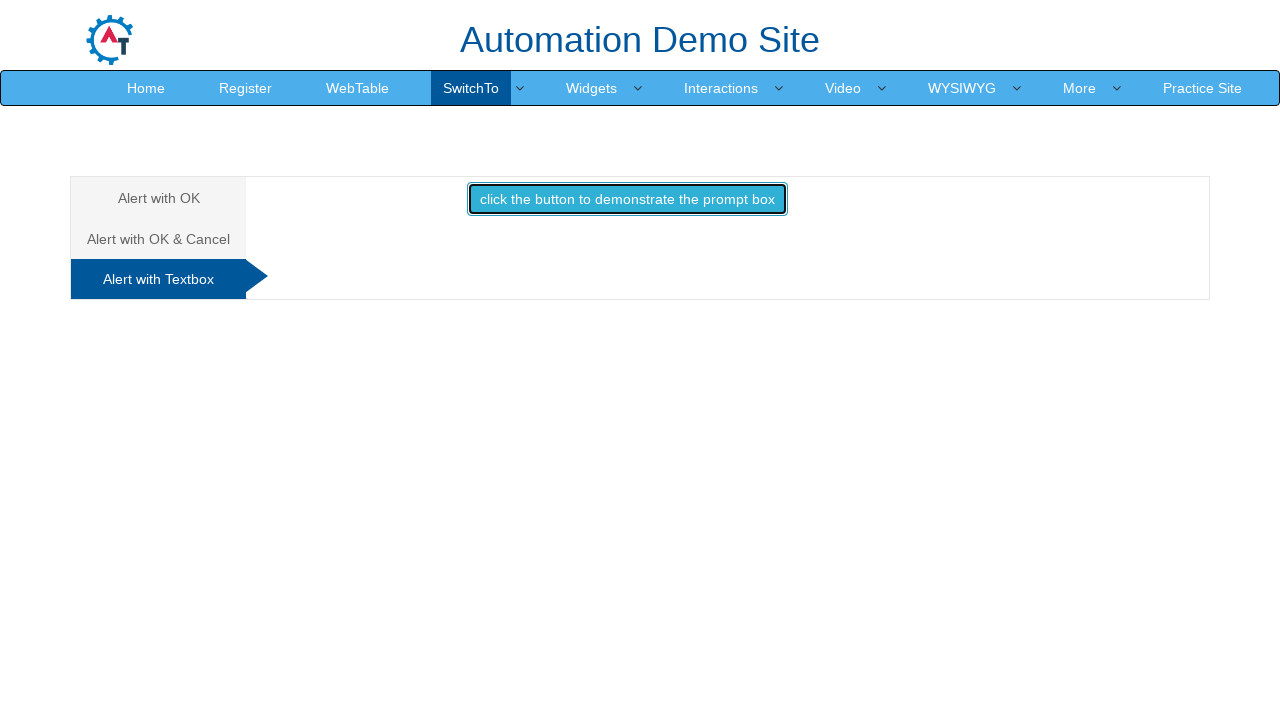

Waited for prompt box to be processed
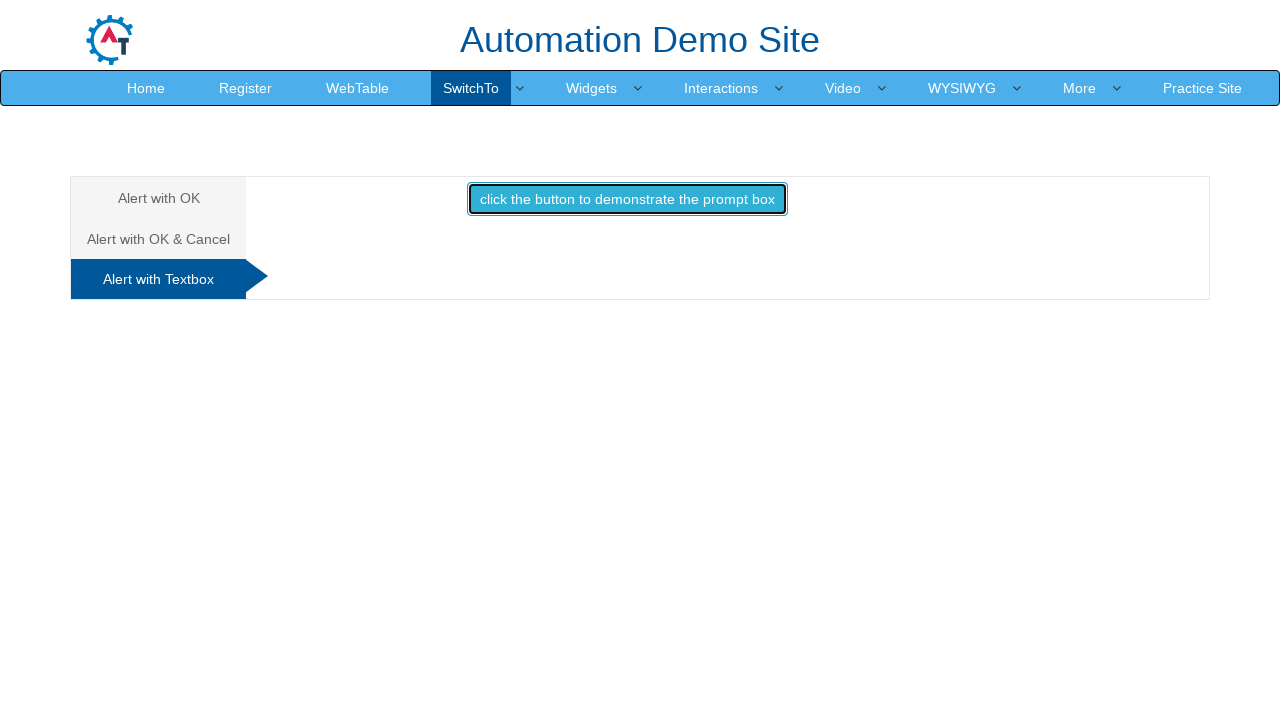

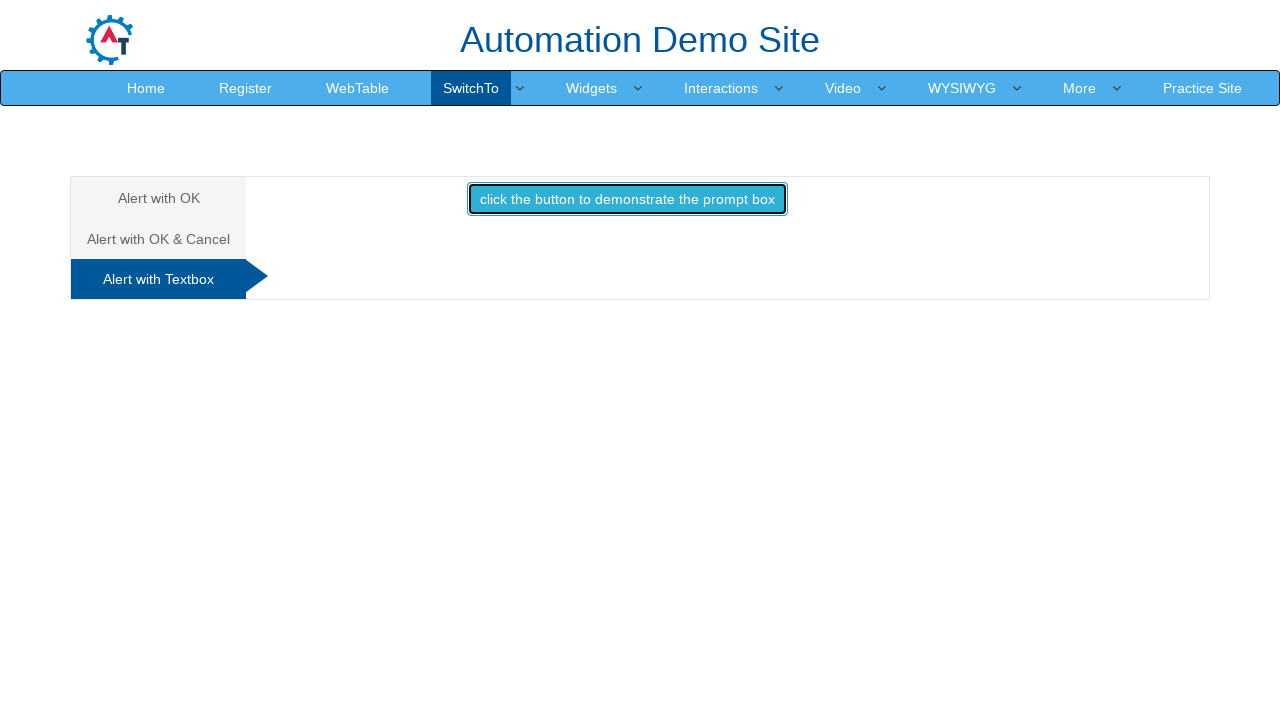